Tests autosuggest dropdown functionality by typing a partial country code and selecting India from the suggestions

Starting URL: https://rahulshettyacademy.com/dropdownsPractise/

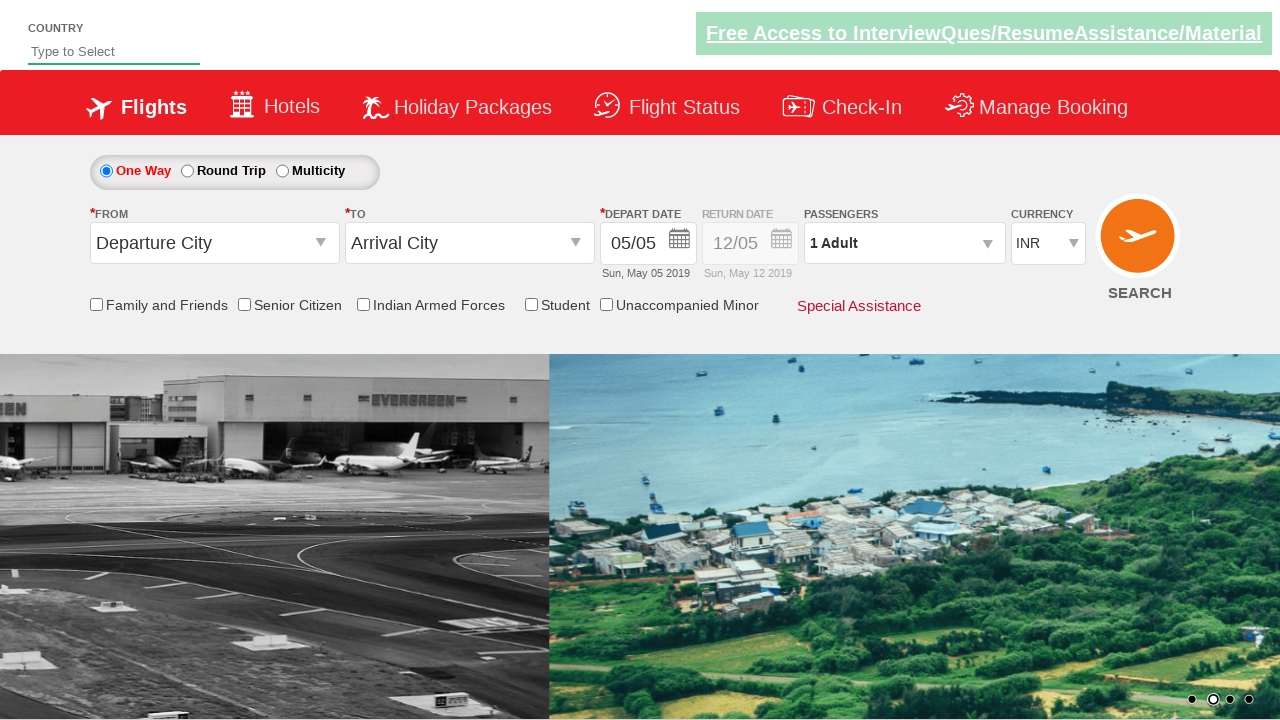

Typed 'IN' in autosuggest field on #autosuggest
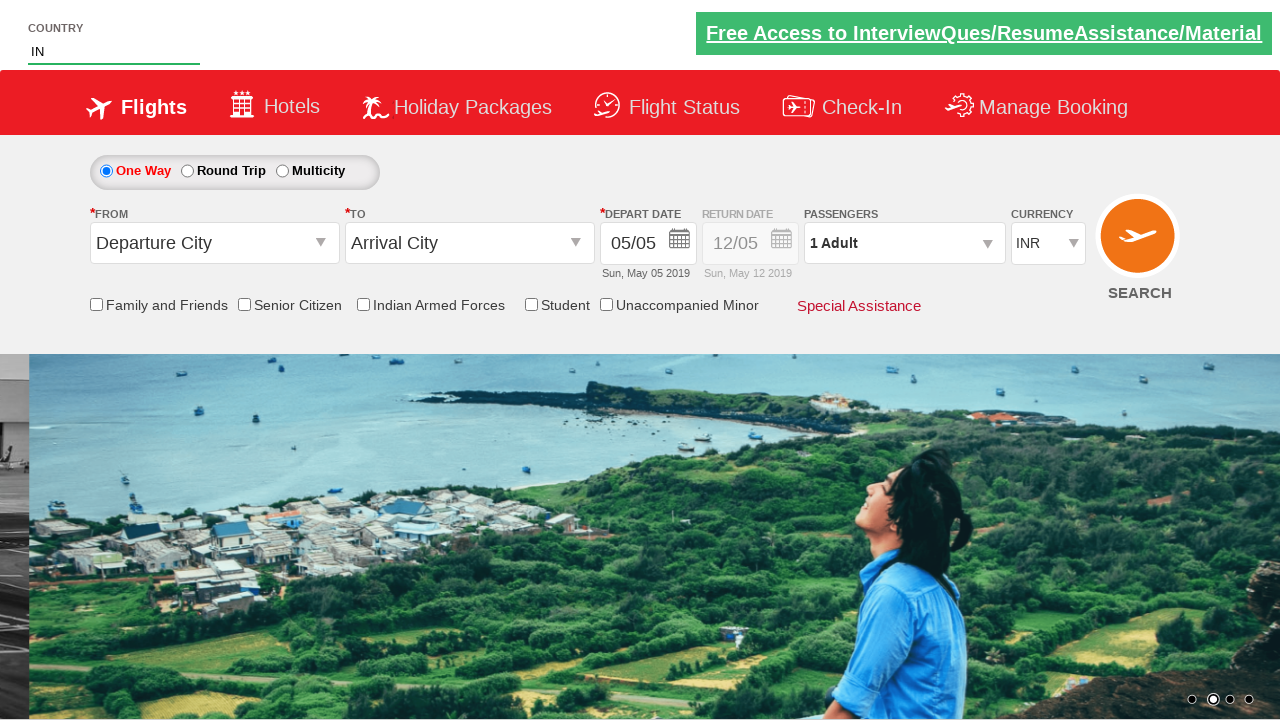

Autosuggest dropdown suggestions appeared
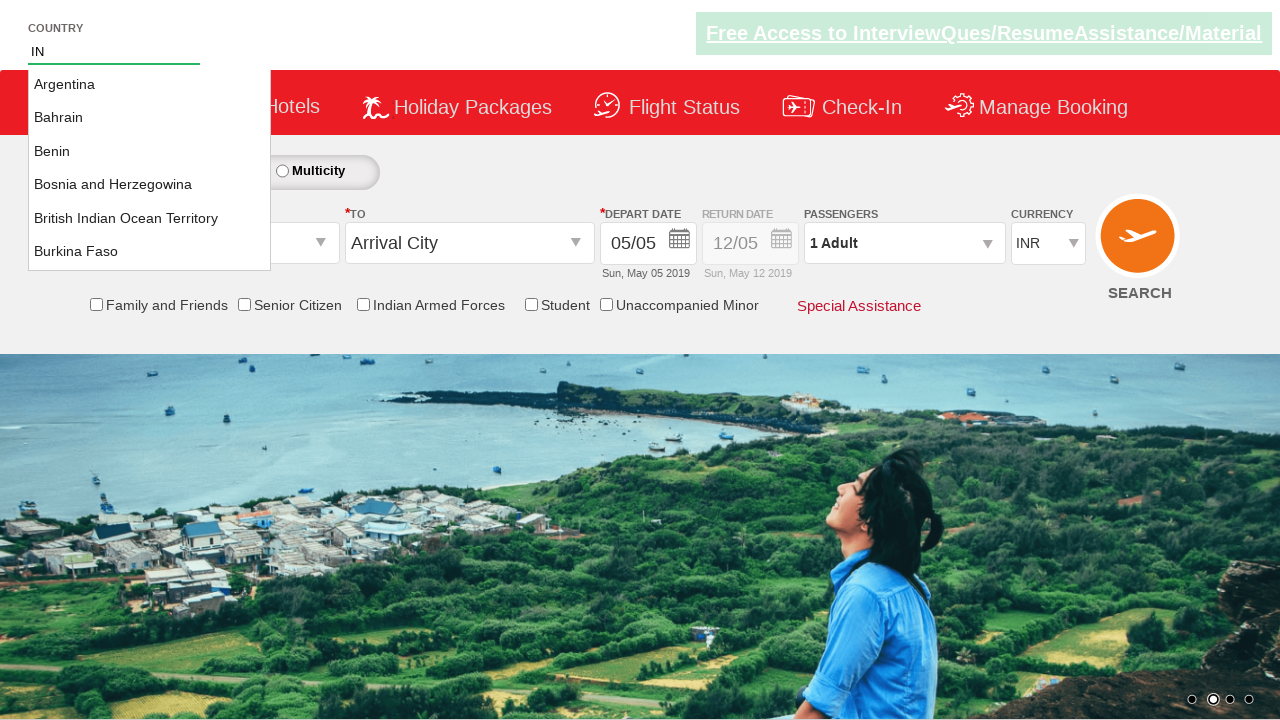

Retrieved all autosuggest dropdown options
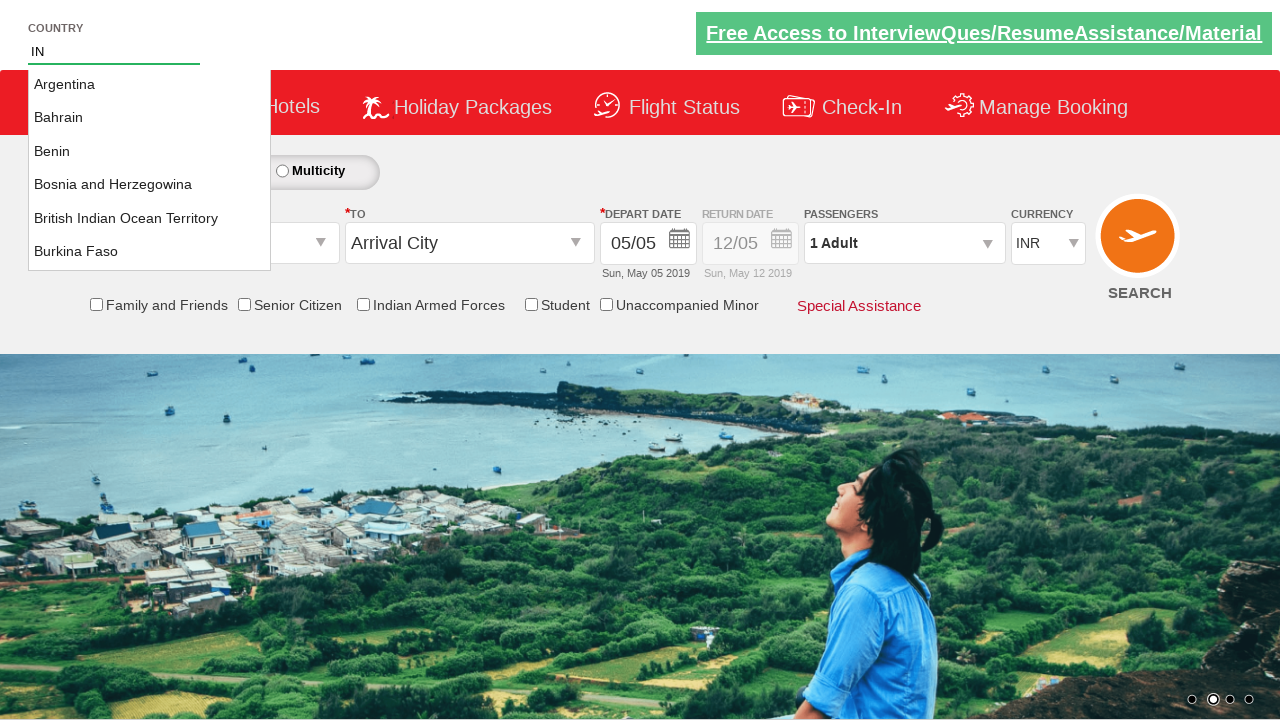

Clicked 'India' option from autosuggest dropdown at (150, 168) on li.ui-menu-item a.ui-corner-all >> nth=15
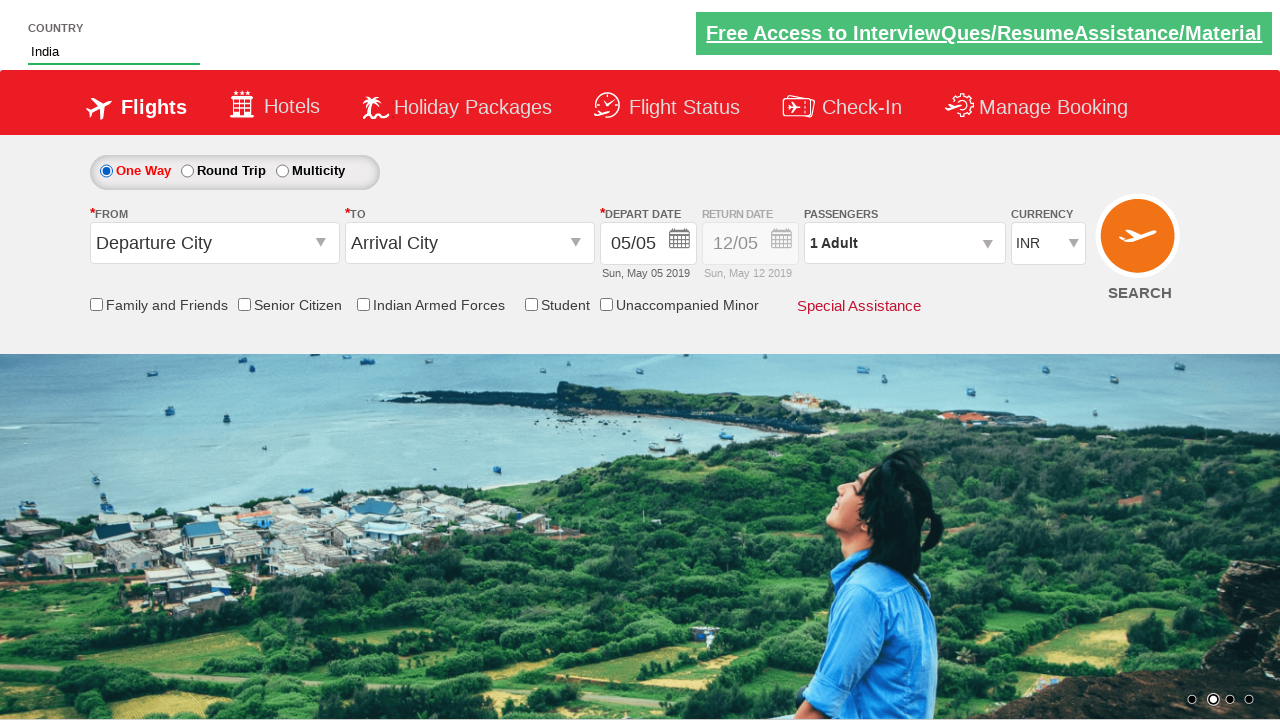

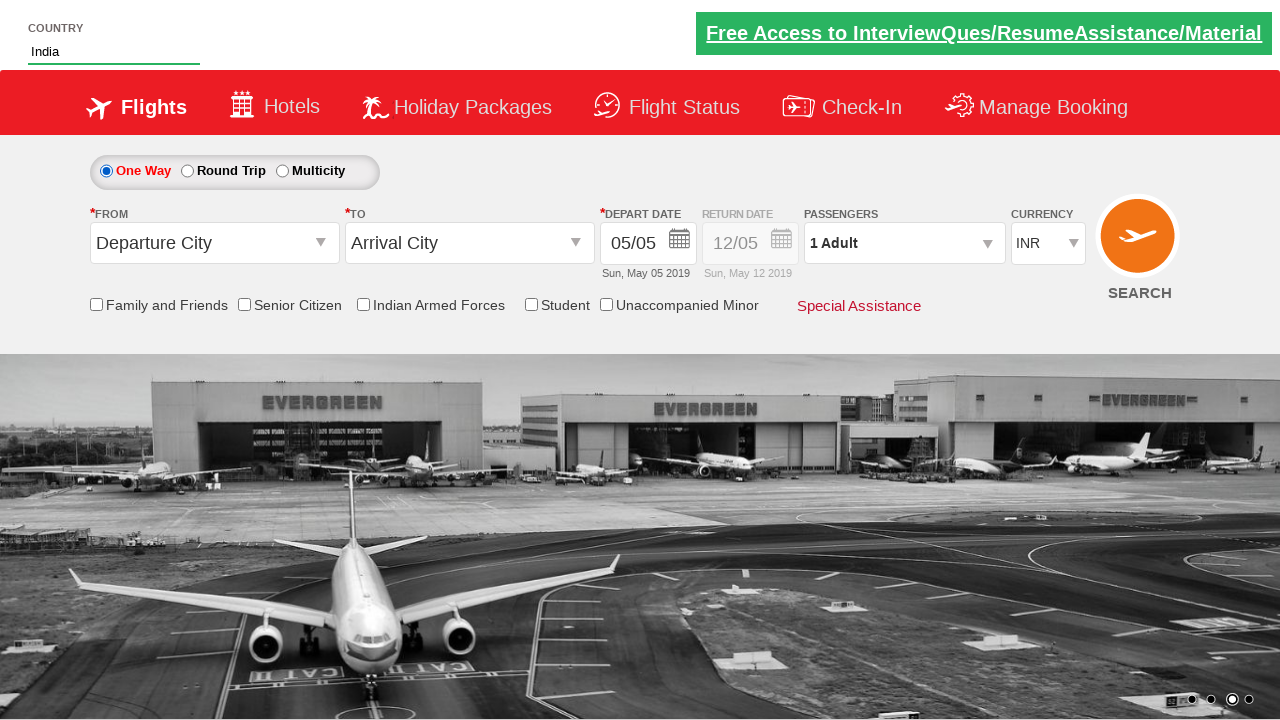